Tests dropdown selection functionality by selecting different options using various methods (by text, index, and value)

Starting URL: https://demoqa.com/select-menu

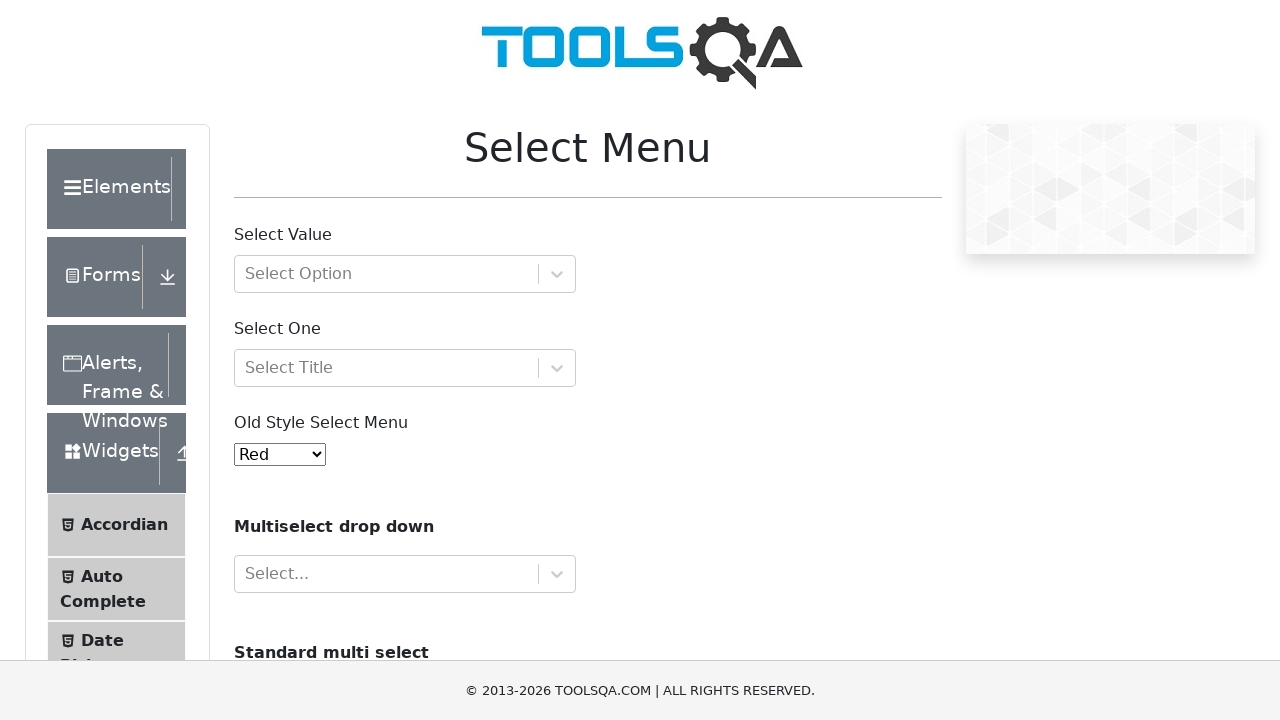

Selected 'Black' option from dropdown by visible text on #oldSelectMenu
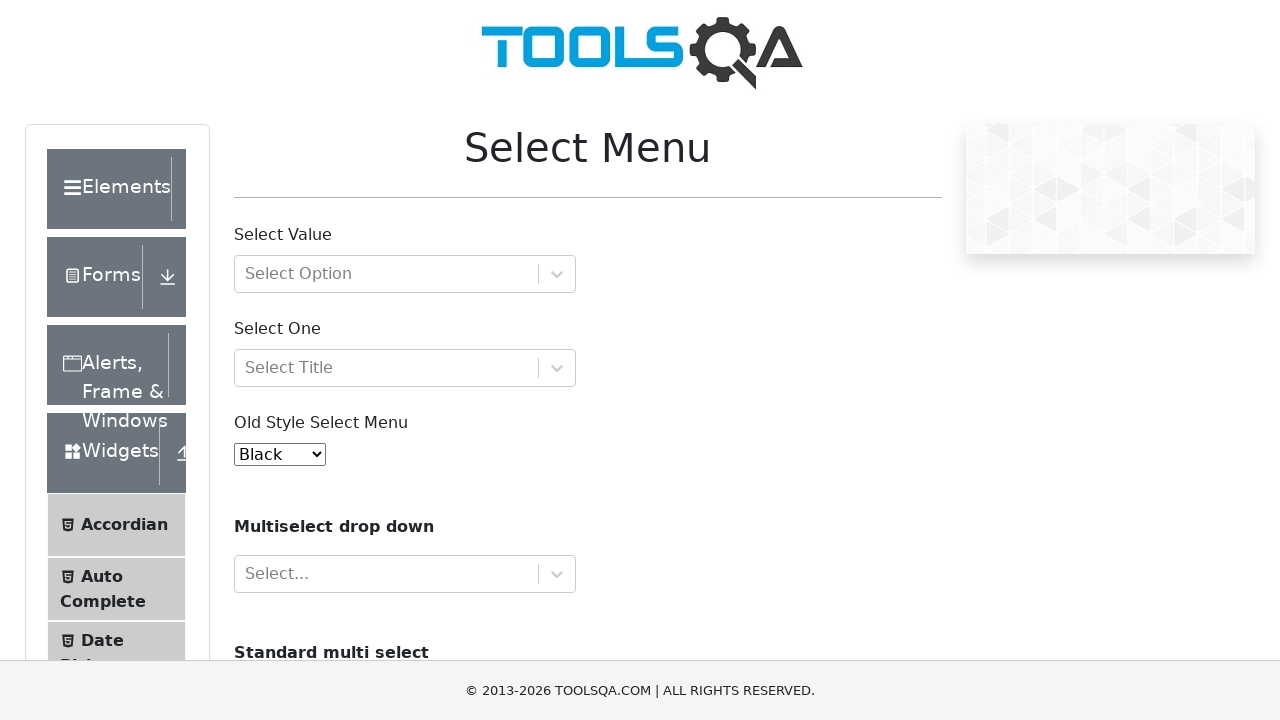

Waited 2 seconds between selections
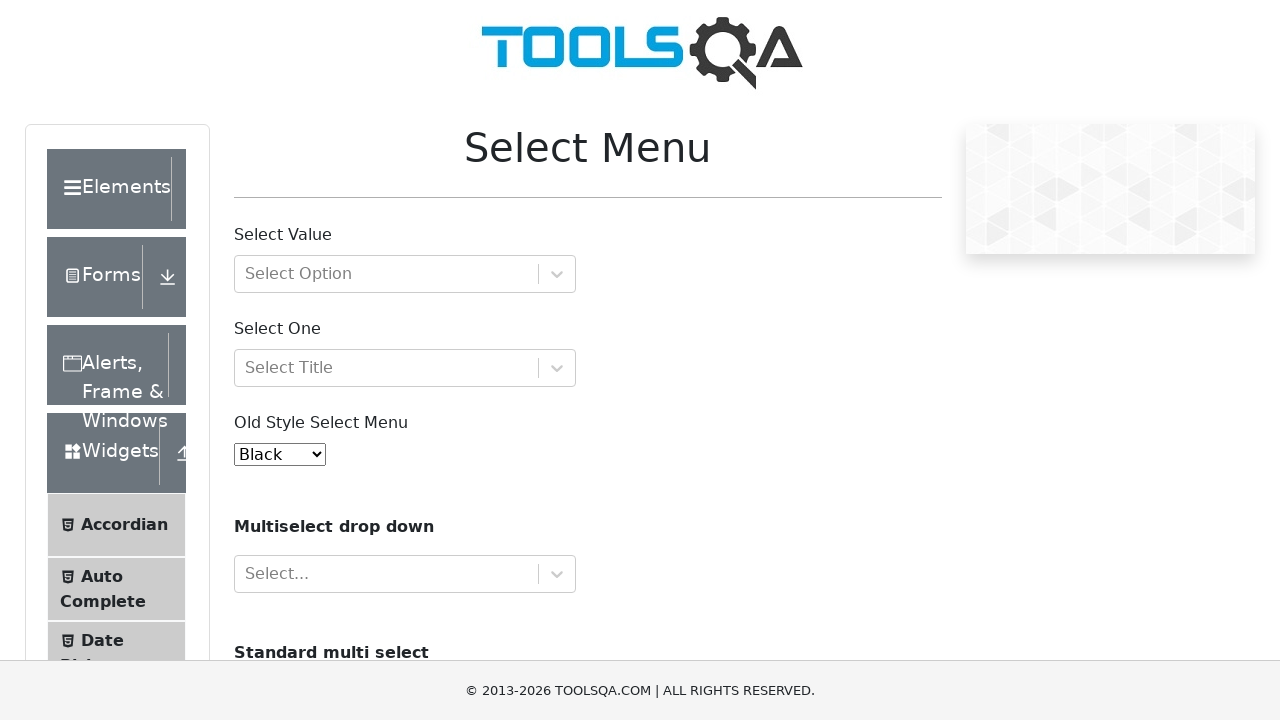

Selected option at index 4 (Green) from dropdown on #oldSelectMenu
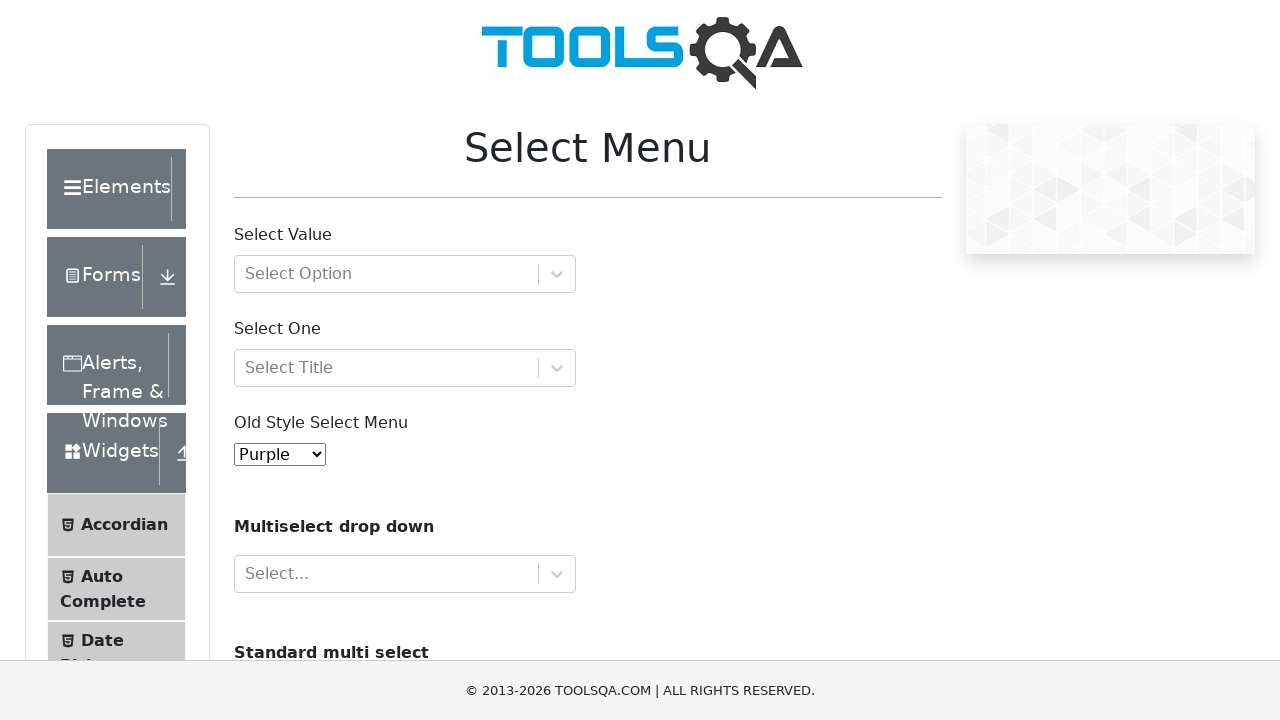

Waited 2 seconds between selections
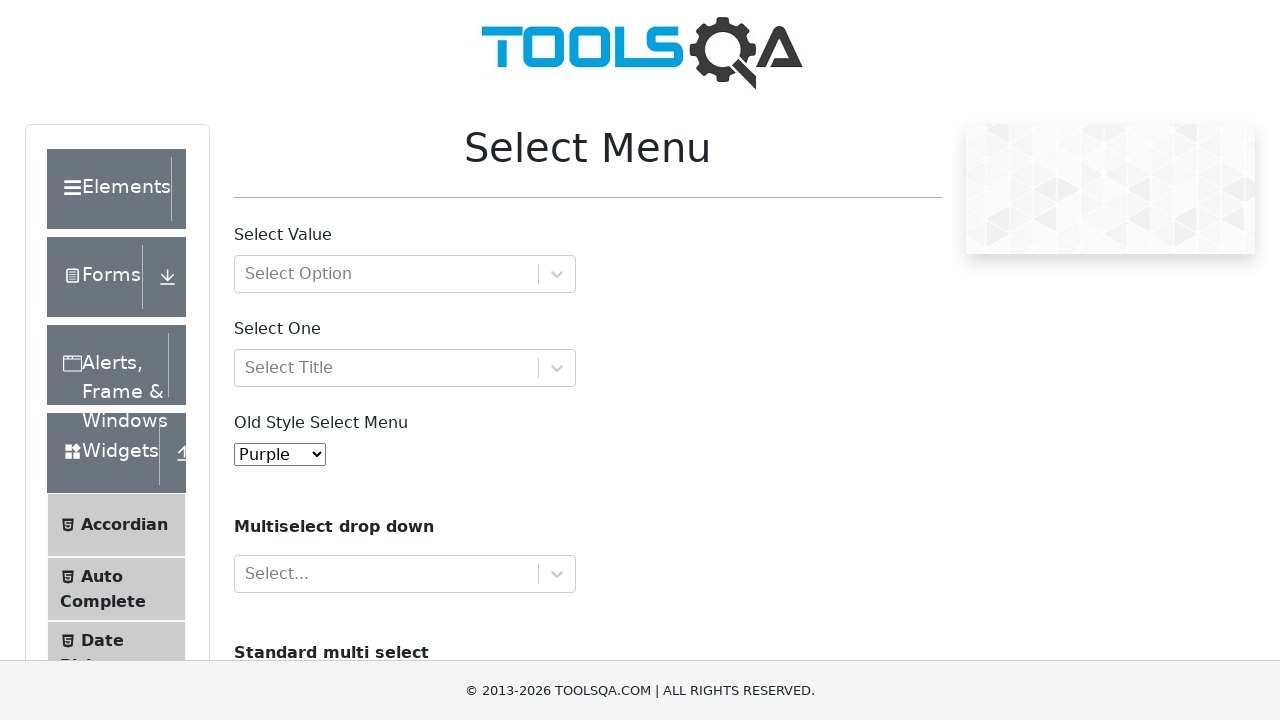

Selected 'Aqua' option from dropdown by value '10' on #oldSelectMenu
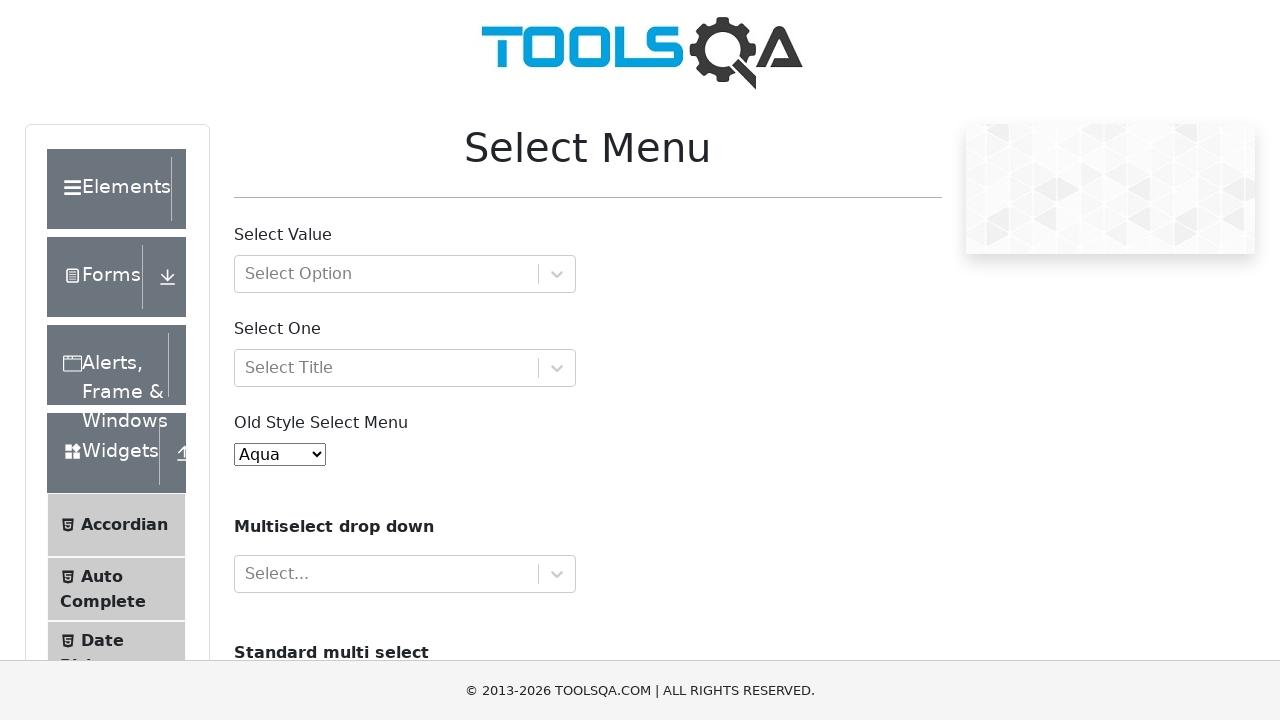

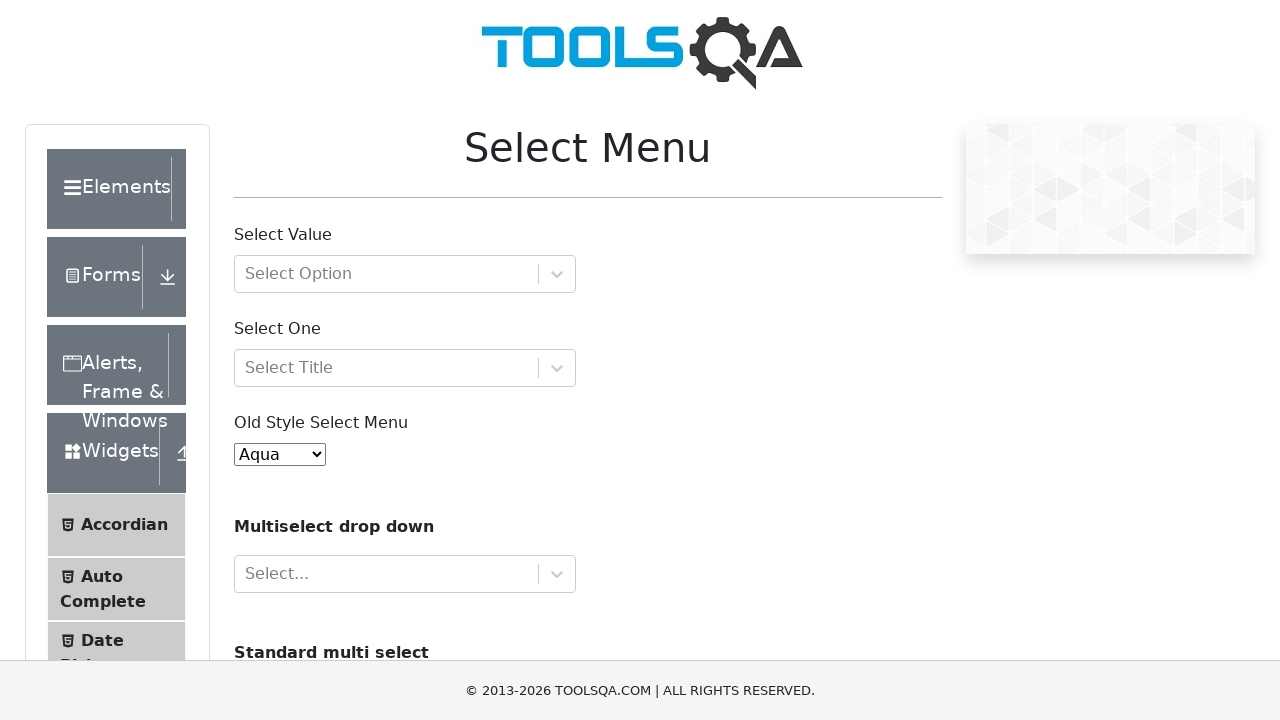